Navigates to a FiNANCiE community market page and waits for the token price element to load, verifying the market information displays correctly.

Starting URL: https://financie.jp/communities/orochi_cnp/market

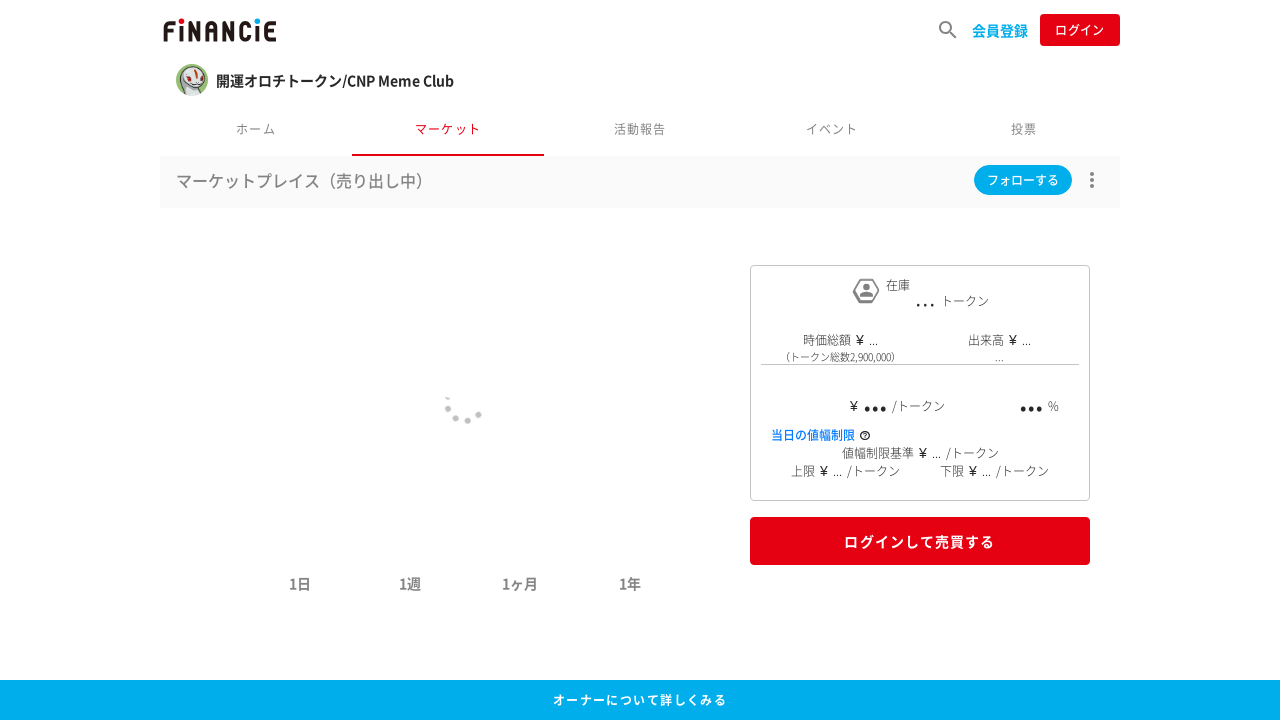

Waited for bancor latest price element to be visible on the market page
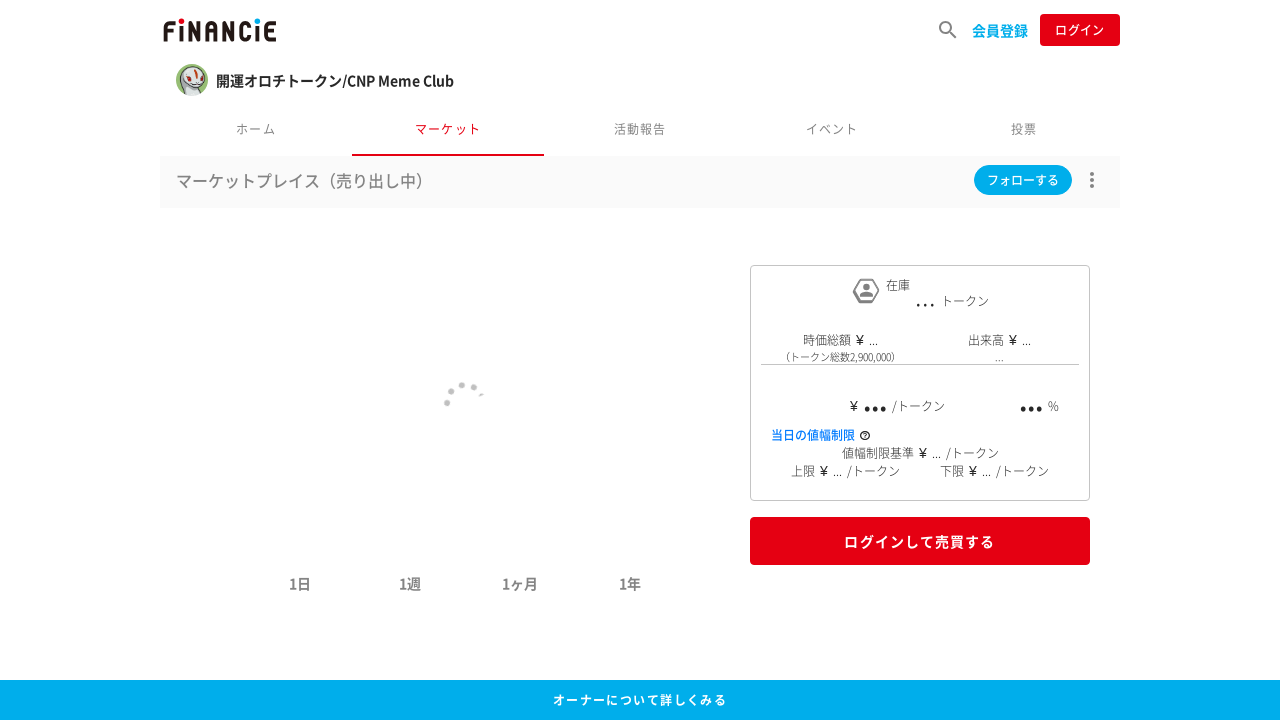

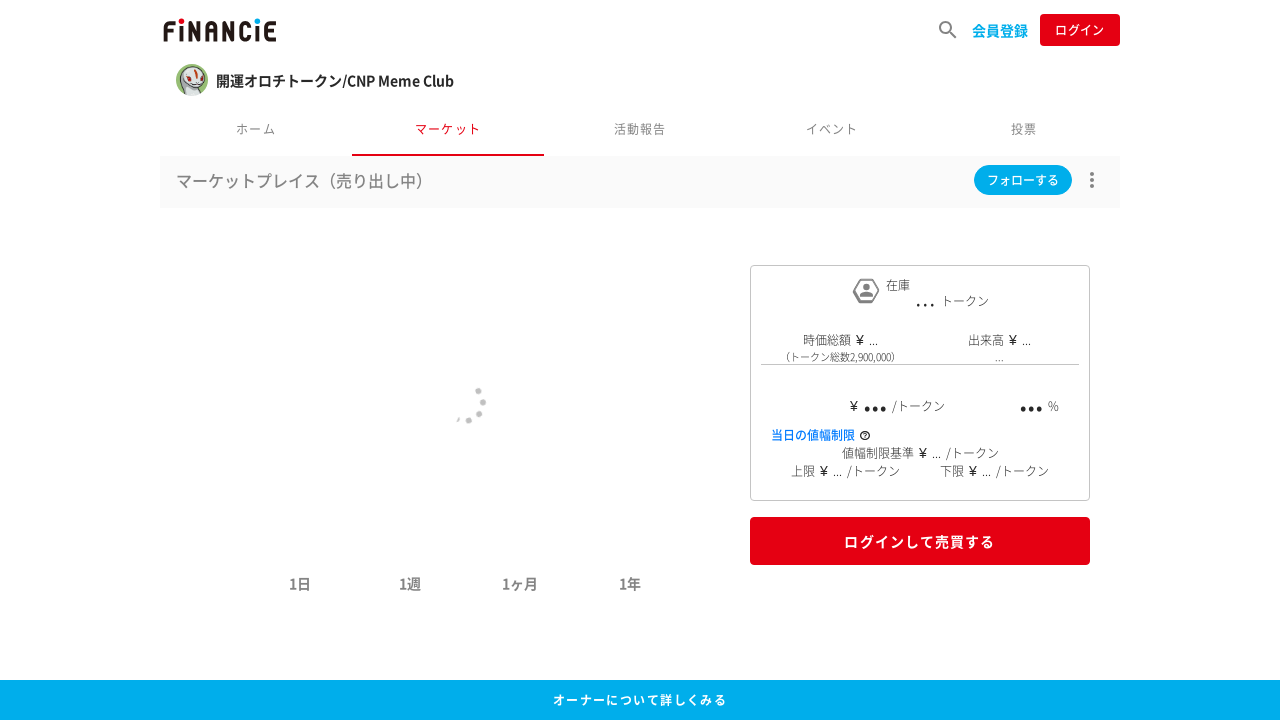